Tests XPath selector functionality by filling various form fields using different XPath strategies including contains, starts-with, and attribute combinations

Starting URL: https://syntaxprojects.com/Xpath.php

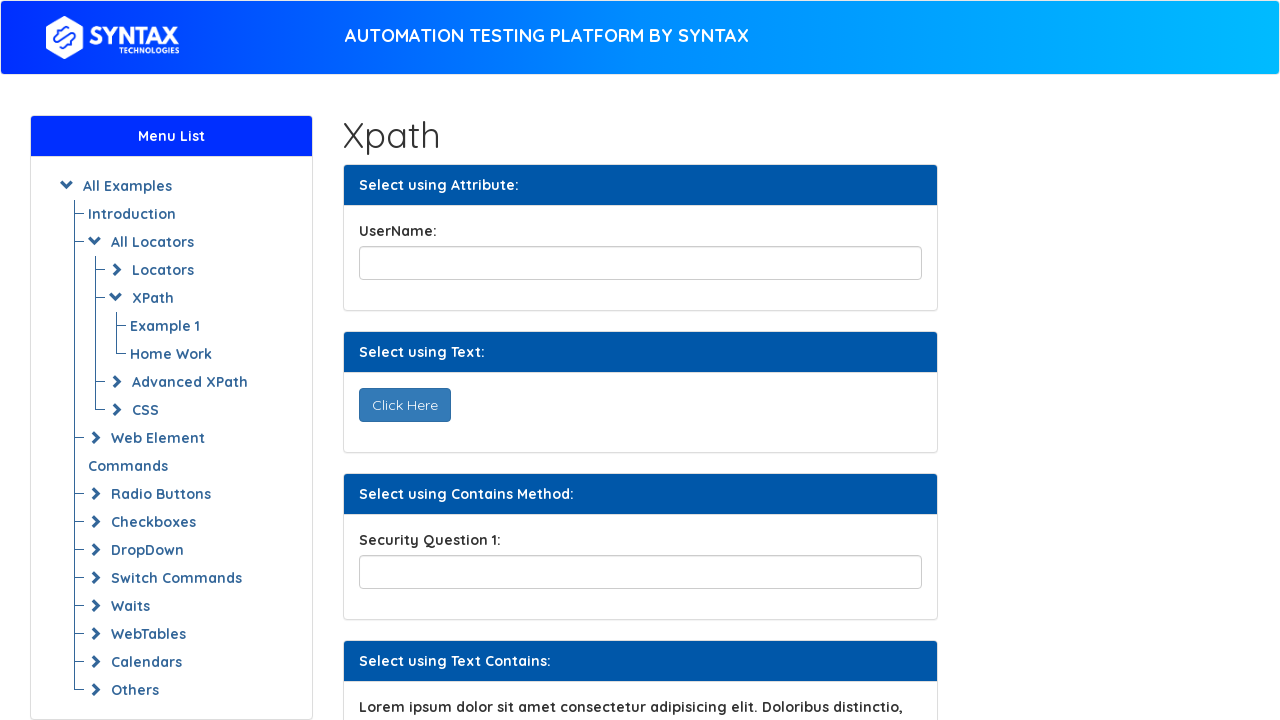

Filled title field with 'abracadabra' using XPath @id selector on //input[@id='title']
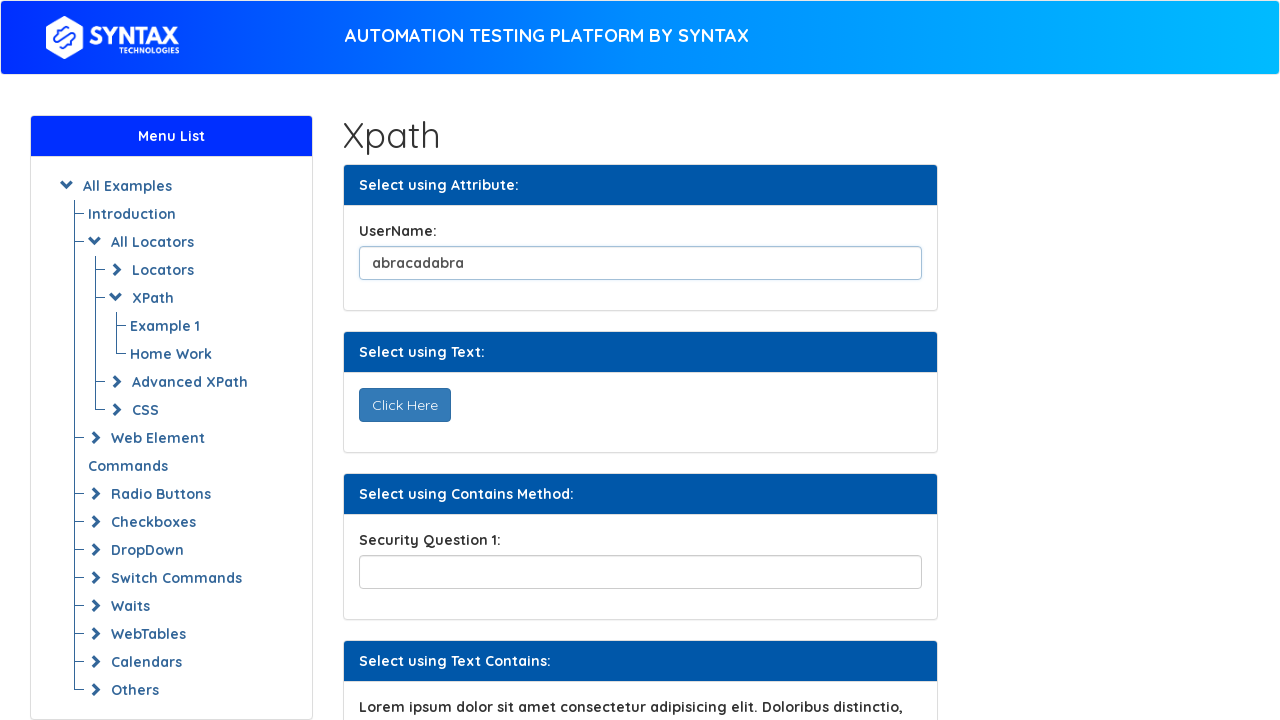

Clicked 'Click Here' button using XPath text() selector at (404, 405) on xpath=//button[text()='Click Here']
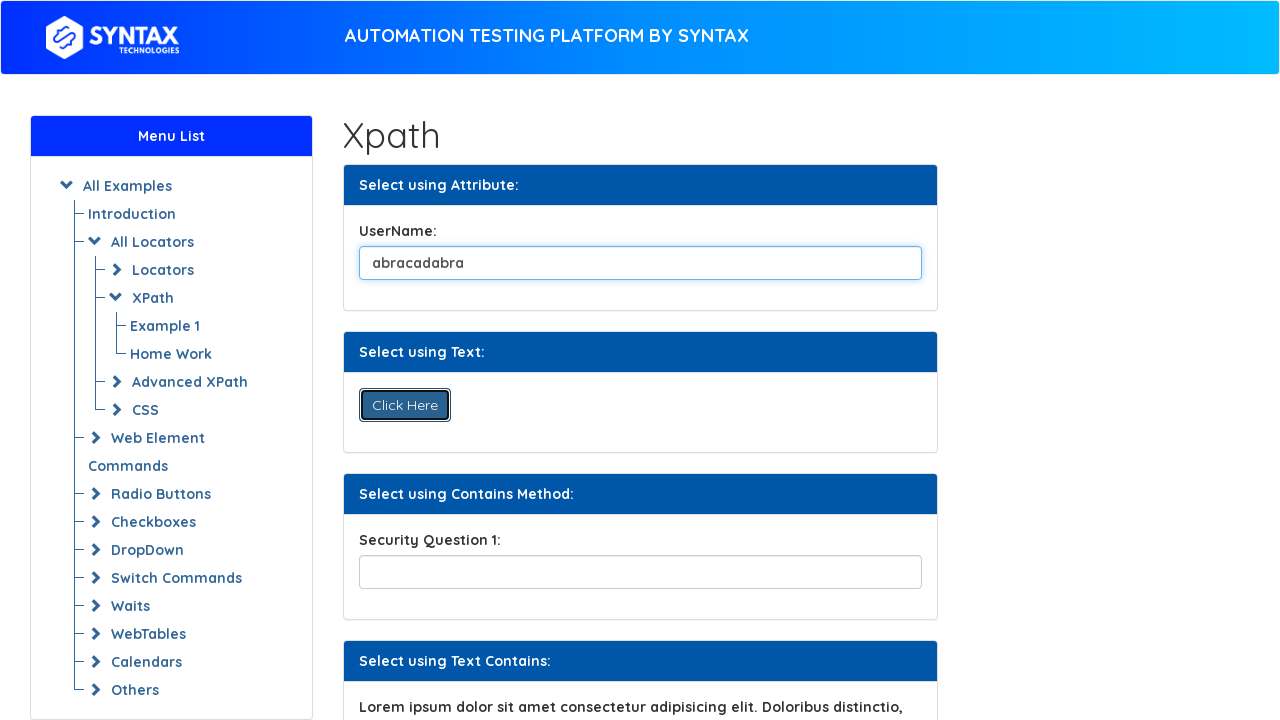

Filled security question field with 'Is from Batch' using XPath contains() selector on //input[contains(@name,'securityPartial')]
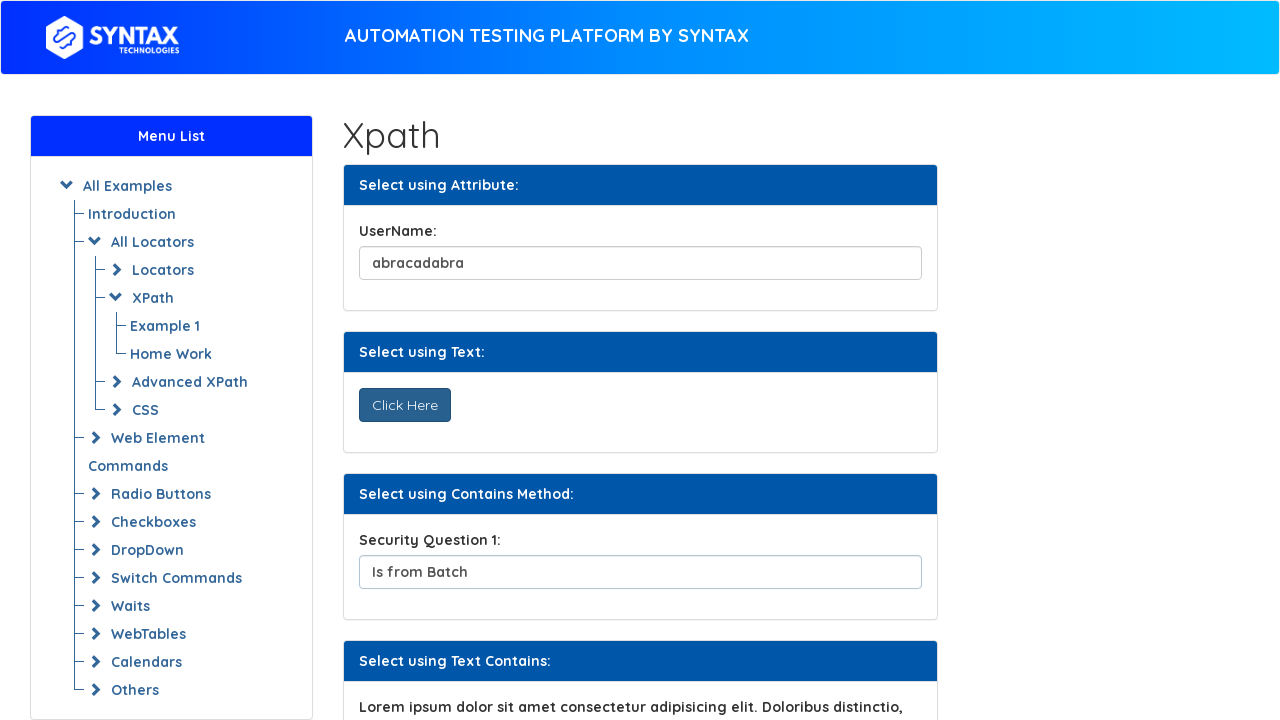

Filled API settings field with 'abracadraa 12344' using XPath starts-with() selector on //input[starts-with(@id,'apiSettings')]
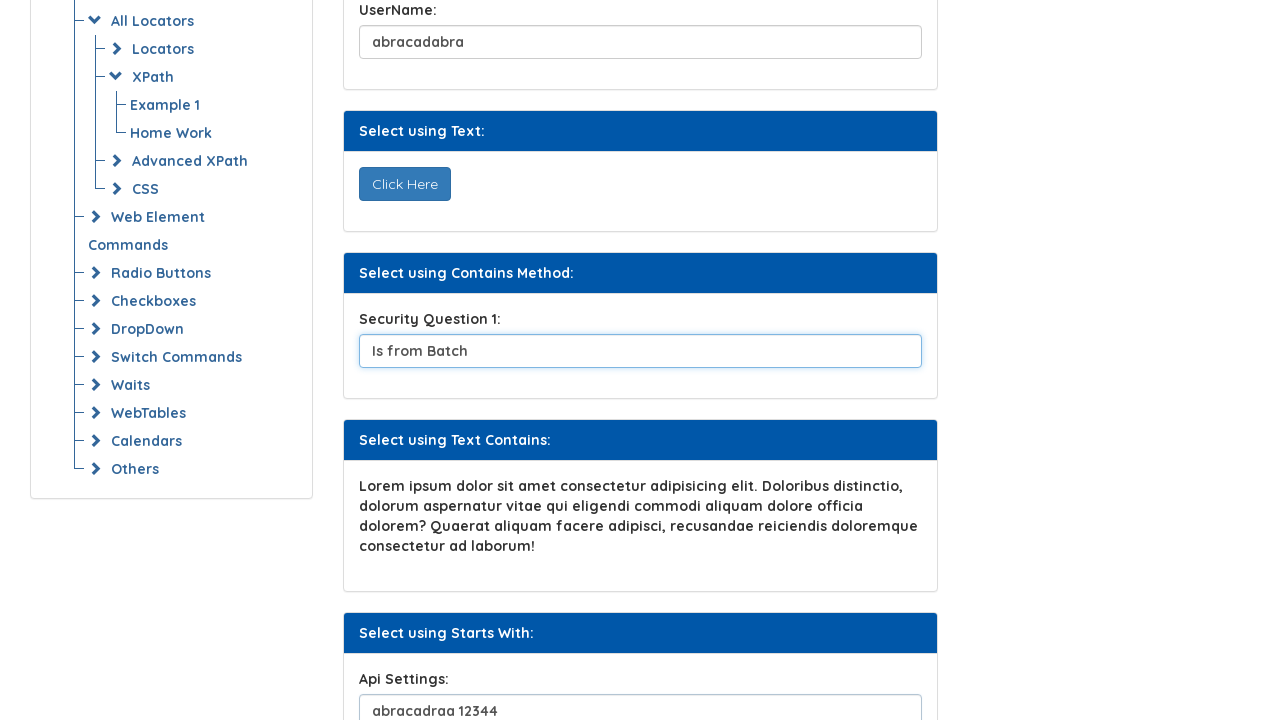

Filled email field with 'testuser87@gmail.com' using XPath indexed selector for second element on (//input[@class='form-control backup'])[2]
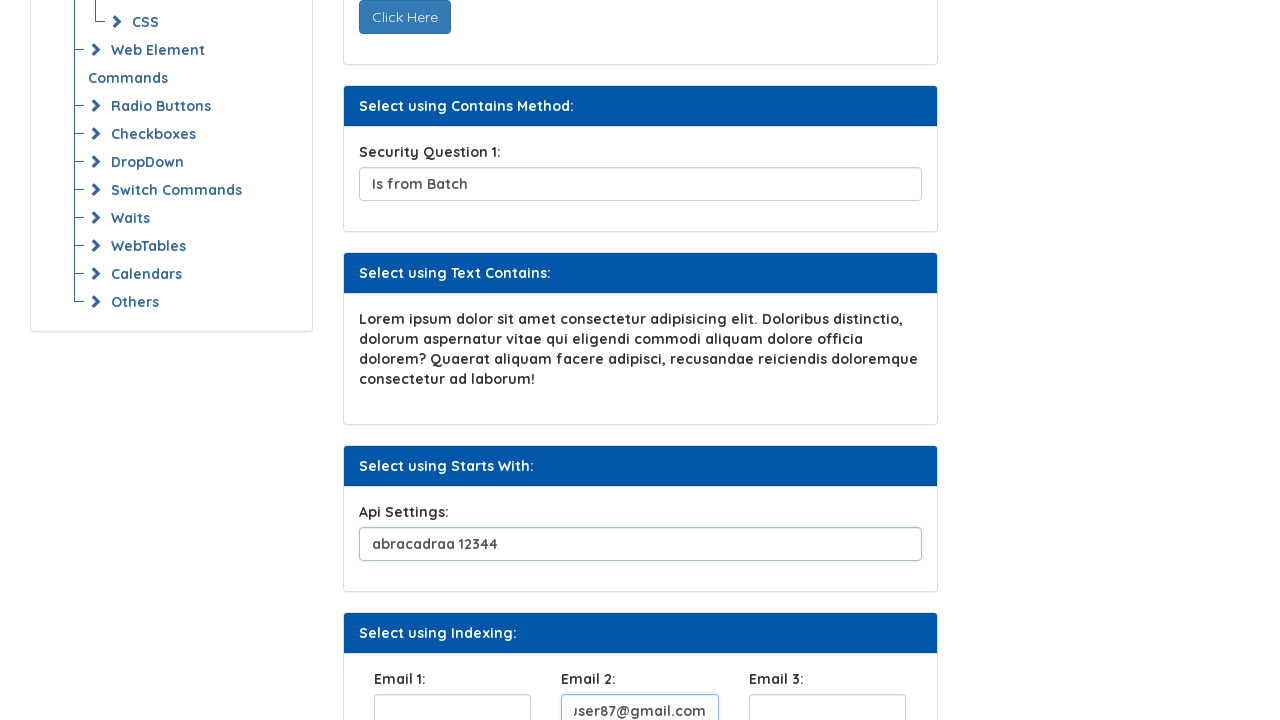

Filled custom field with 'hello i am here' using XPath multiple attribute conditions on //input[@data-detail='two' and @name='customField']
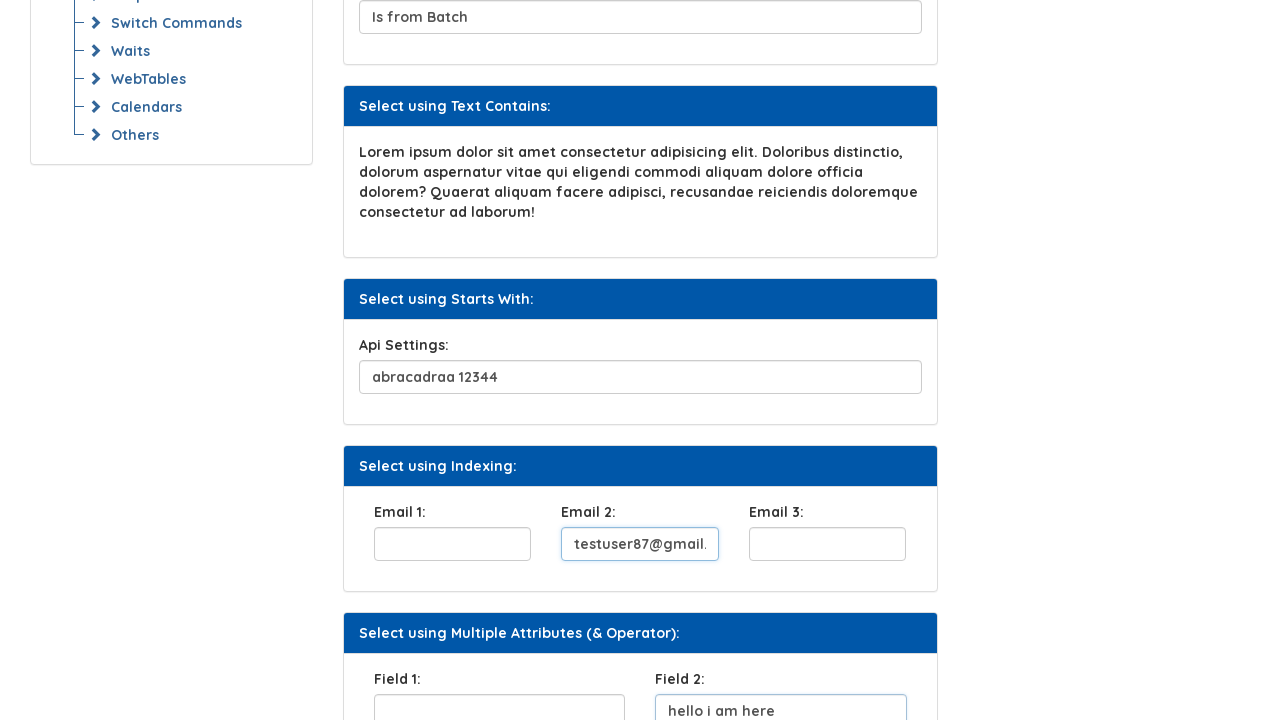

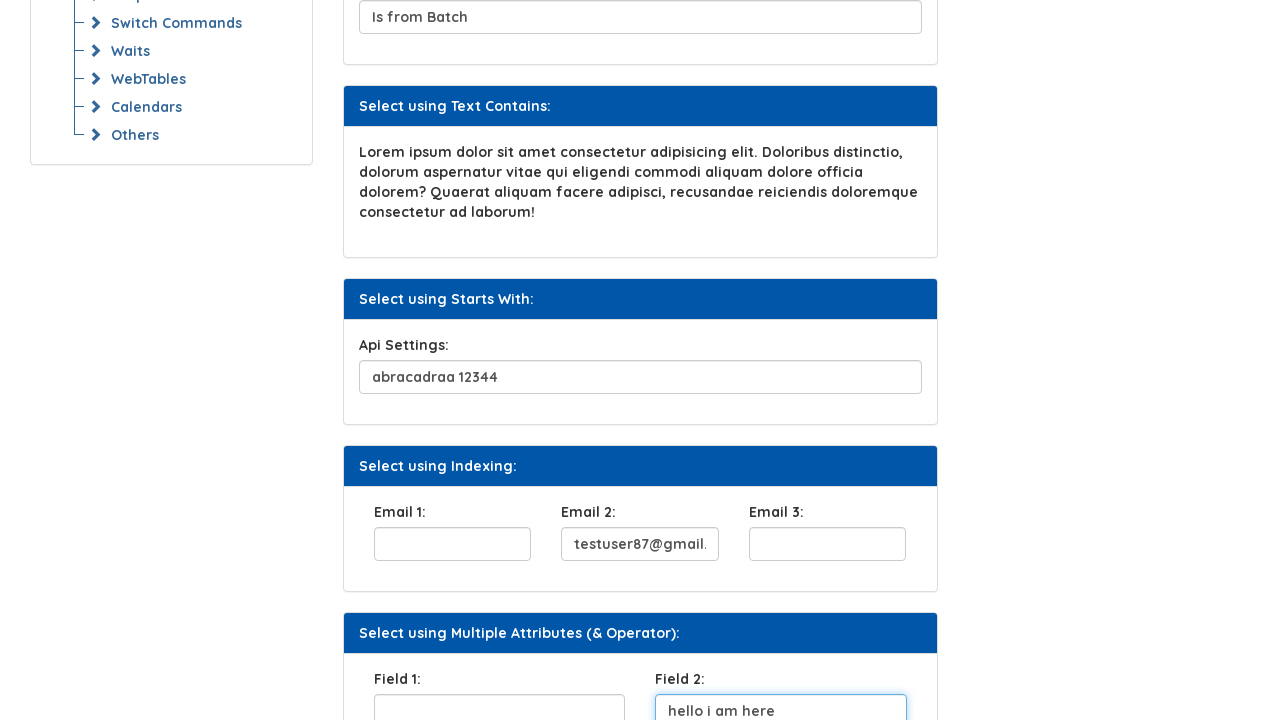